Tests ordering a coffee by clicking on the Espresso item on the coffee cart app

Starting URL: https://coffee-cart.app/?breakable=1

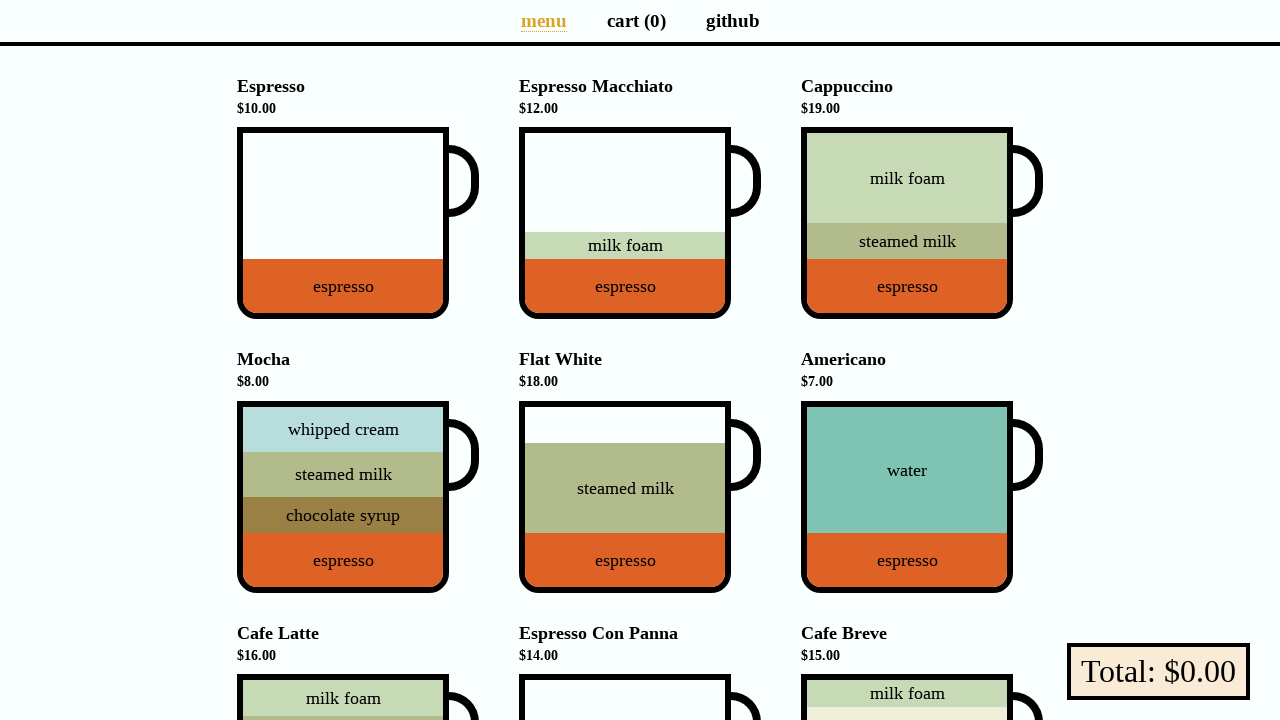

Navigated to coffee cart app
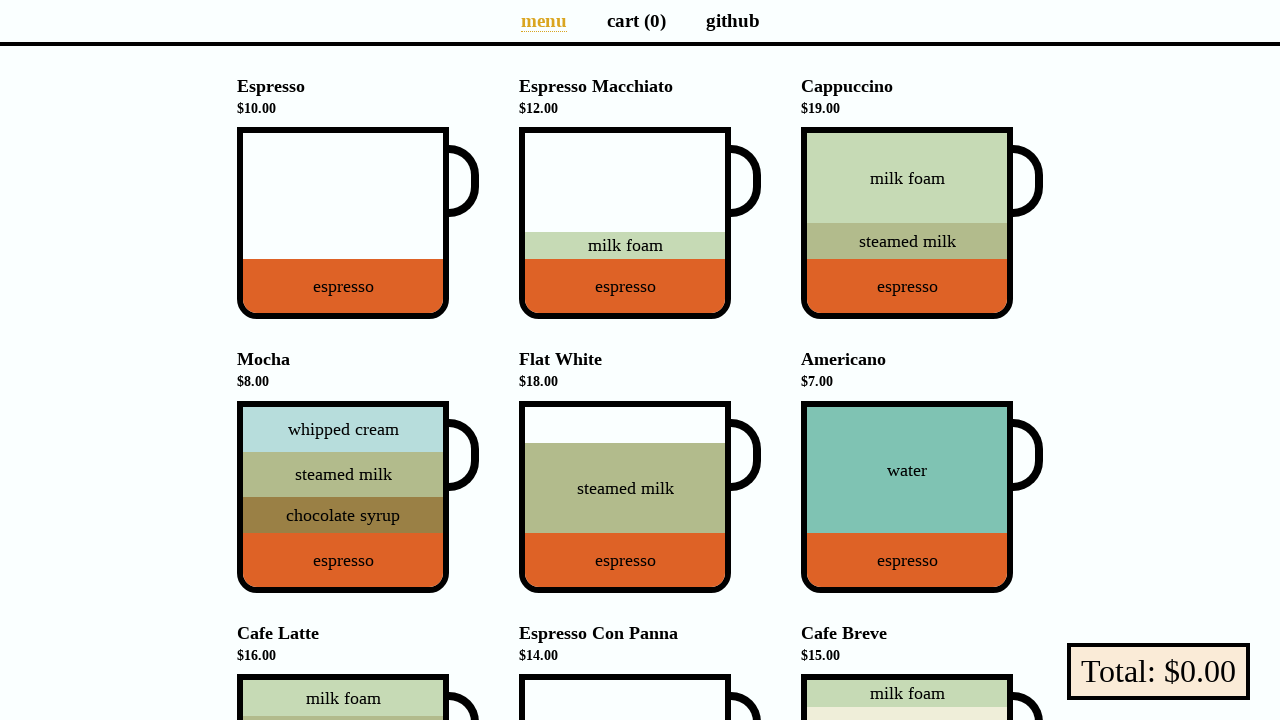

Clicked on Espresso item to add to cart at (343, 223) on [data-test='Espresso']
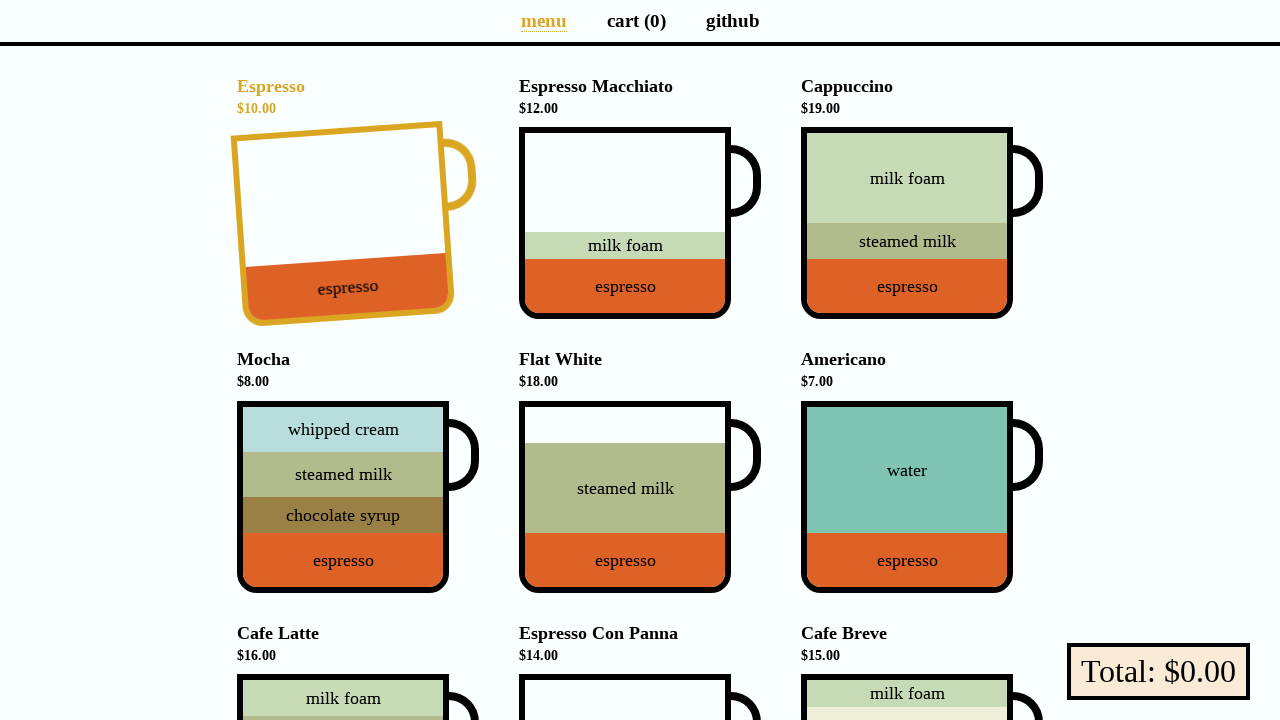

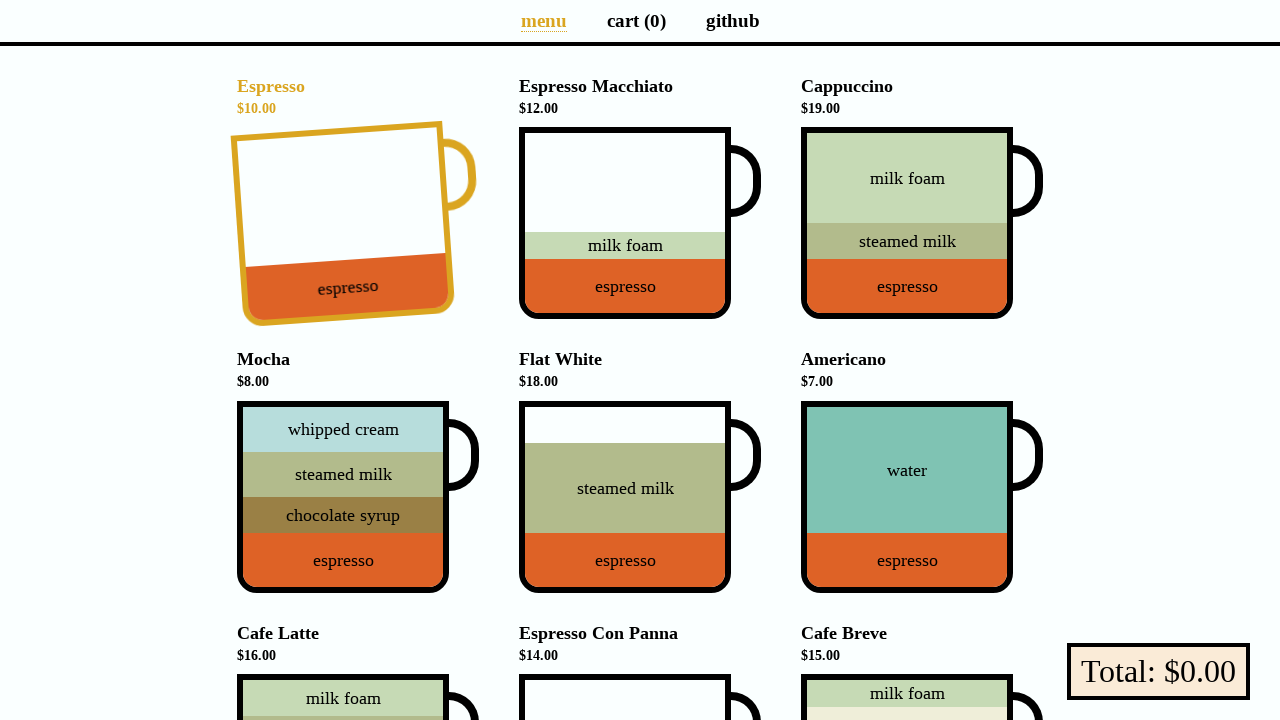